Waits for price to reach $100, books an item, then solves a mathematical calculation and submits the answer

Starting URL: http://suninjuly.github.io/explicit_wait2.html

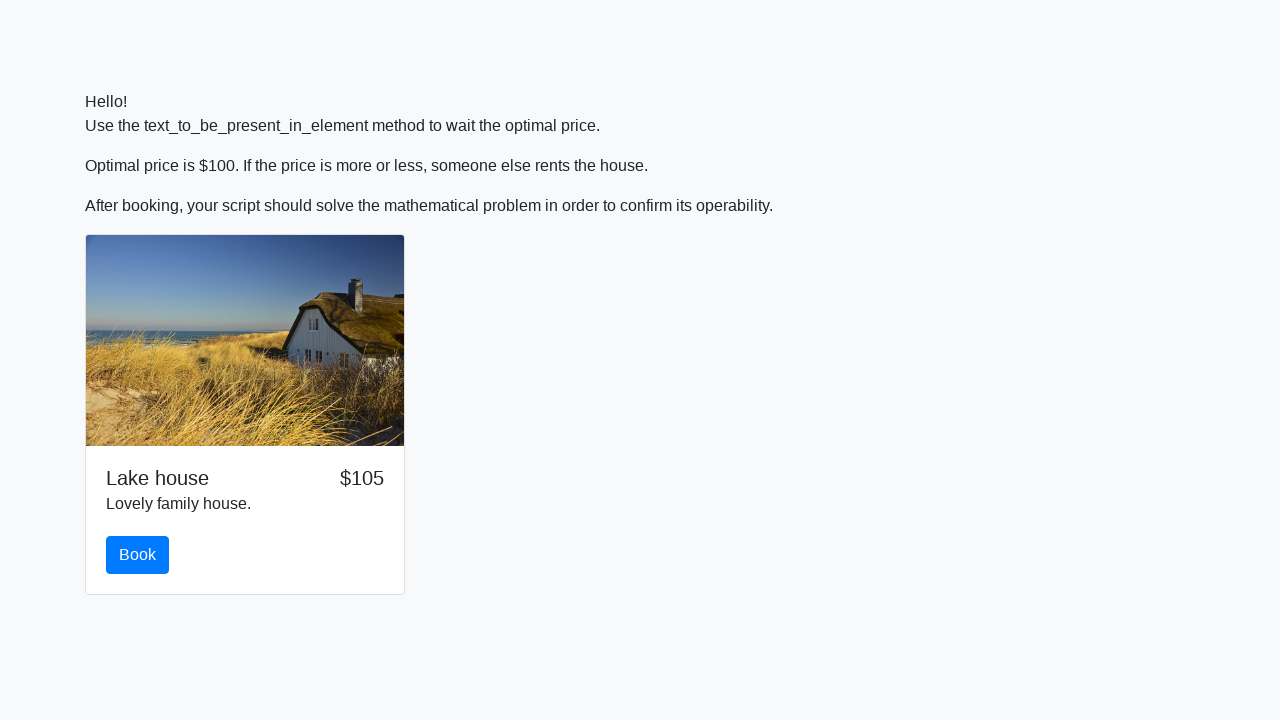

Waited for price to reach $100
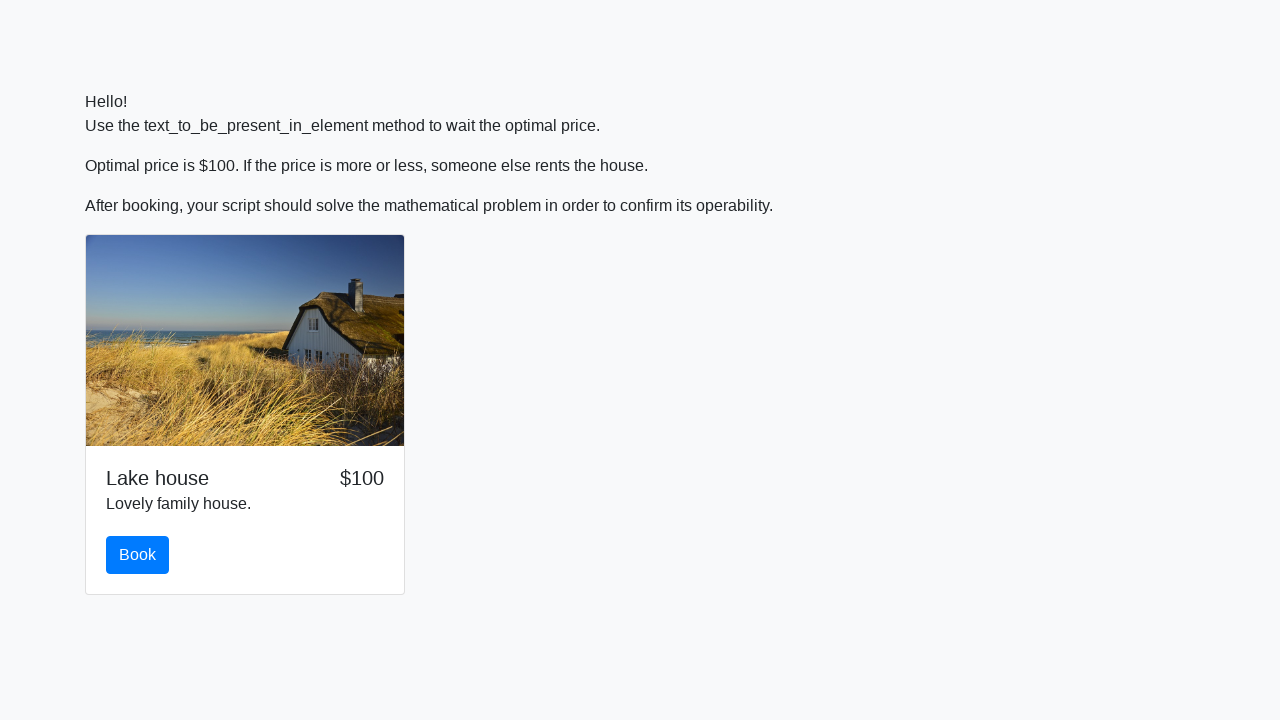

Clicked the book button at (138, 555) on #book
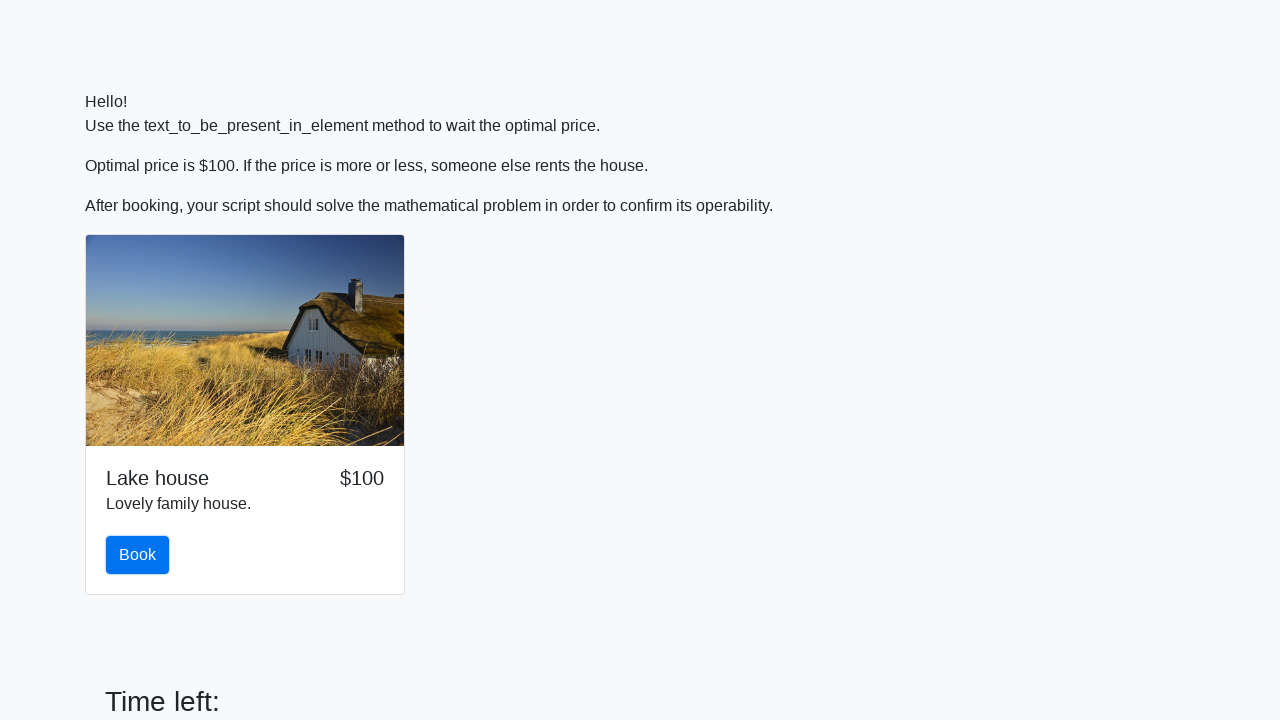

Retrieved x value for calculation: 135
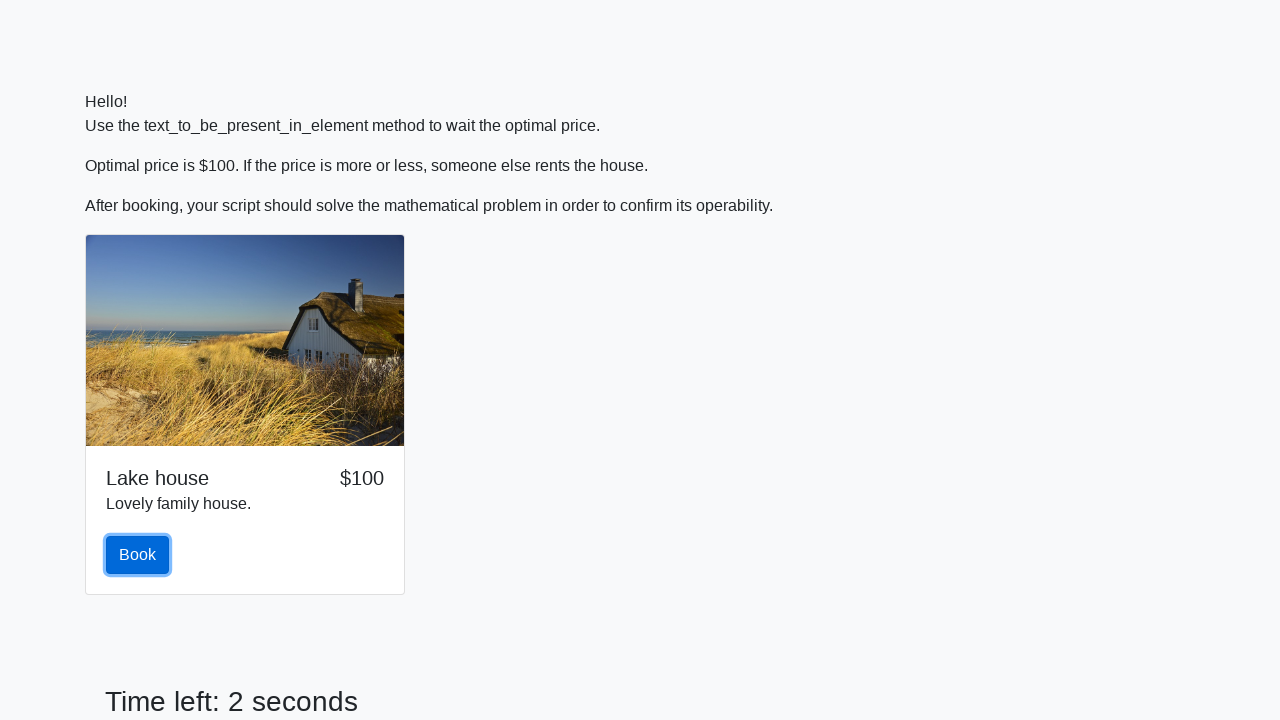

Calculated and filled answer field with: 0.058669048102594795 on #answer
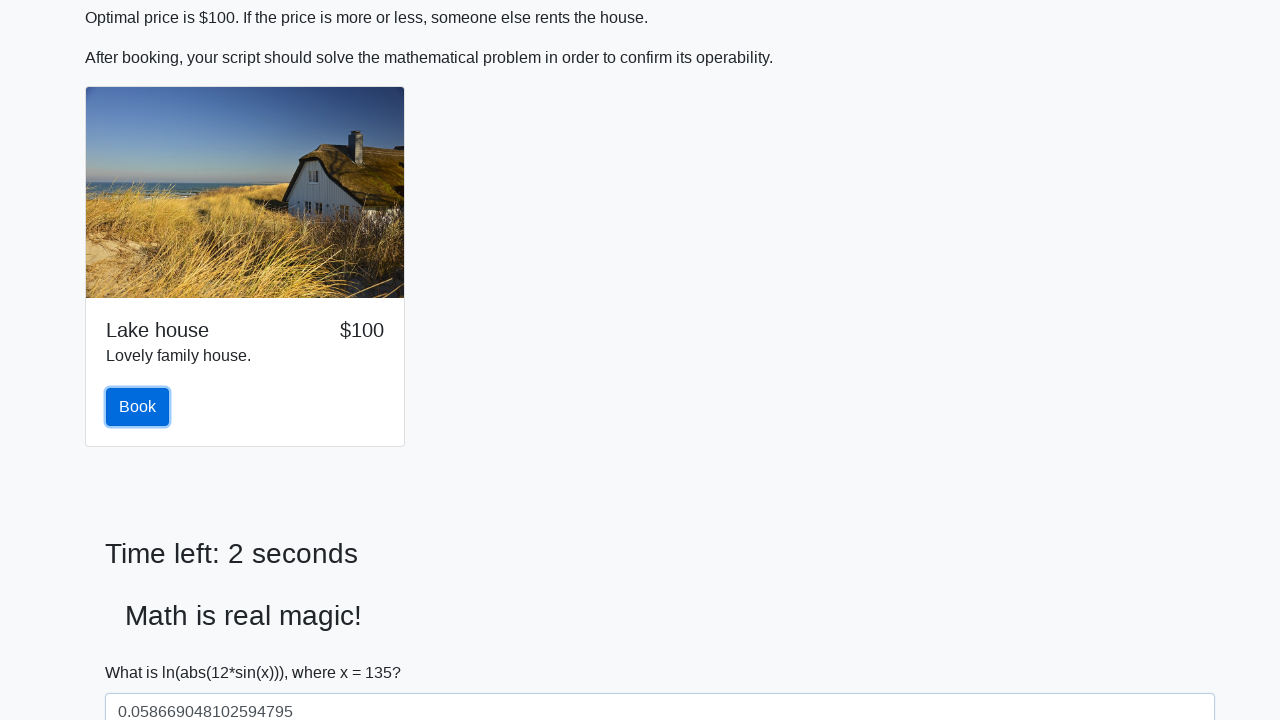

Clicked submit button to complete the form at (143, 651) on .form-group .btn
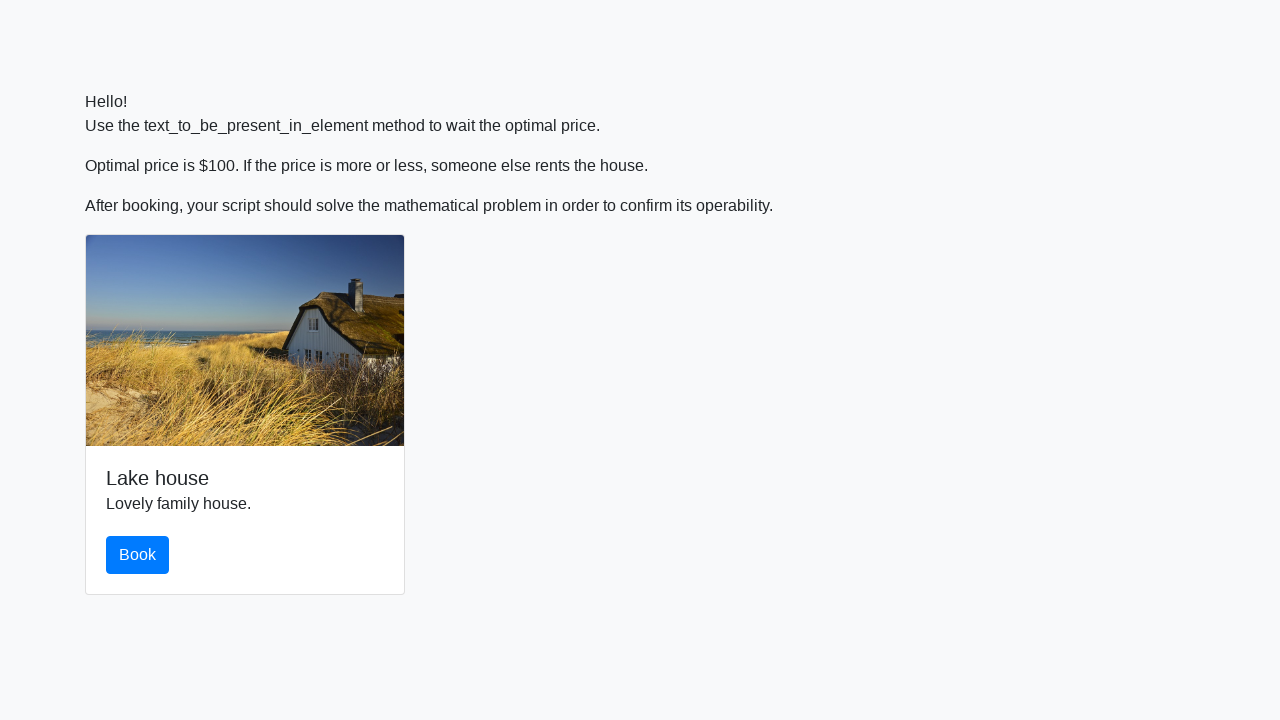

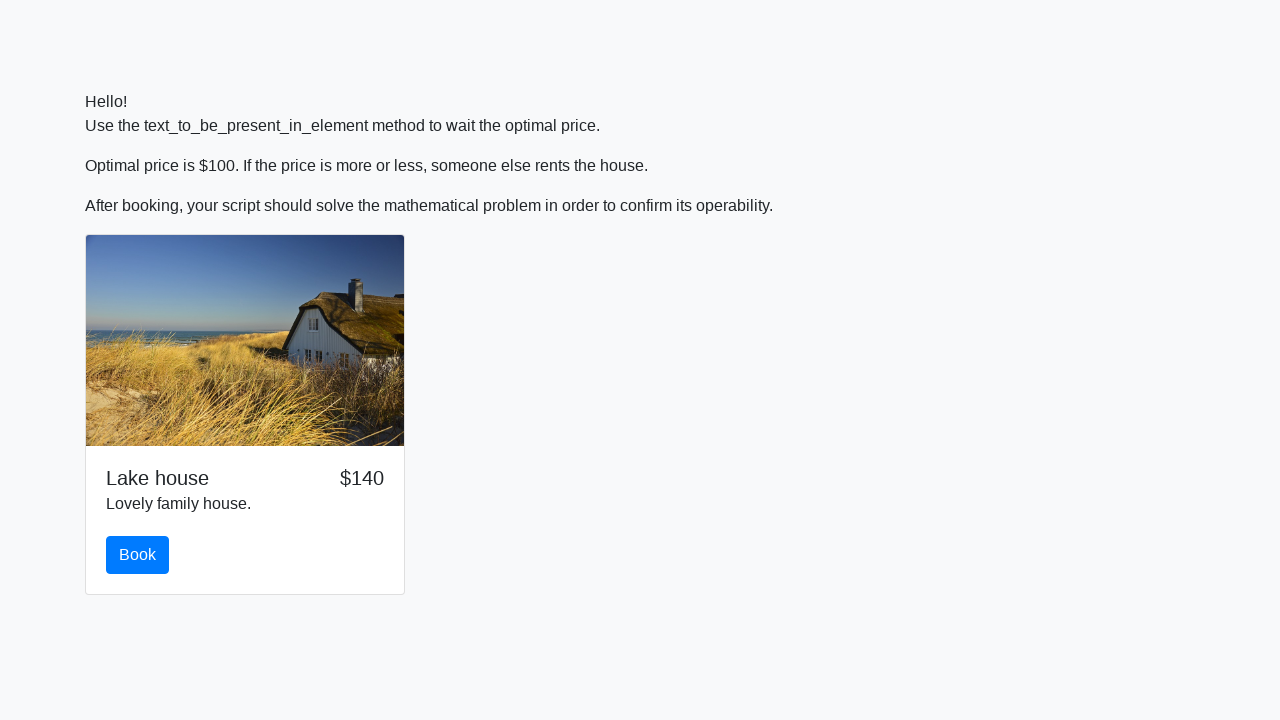